Tests the text box element on DemoQA by navigating to the text box page, filling in name, email, current address, and permanent address fields, submitting the form, and verifying the output displays correctly.

Starting URL: https://demoqa.com/elements

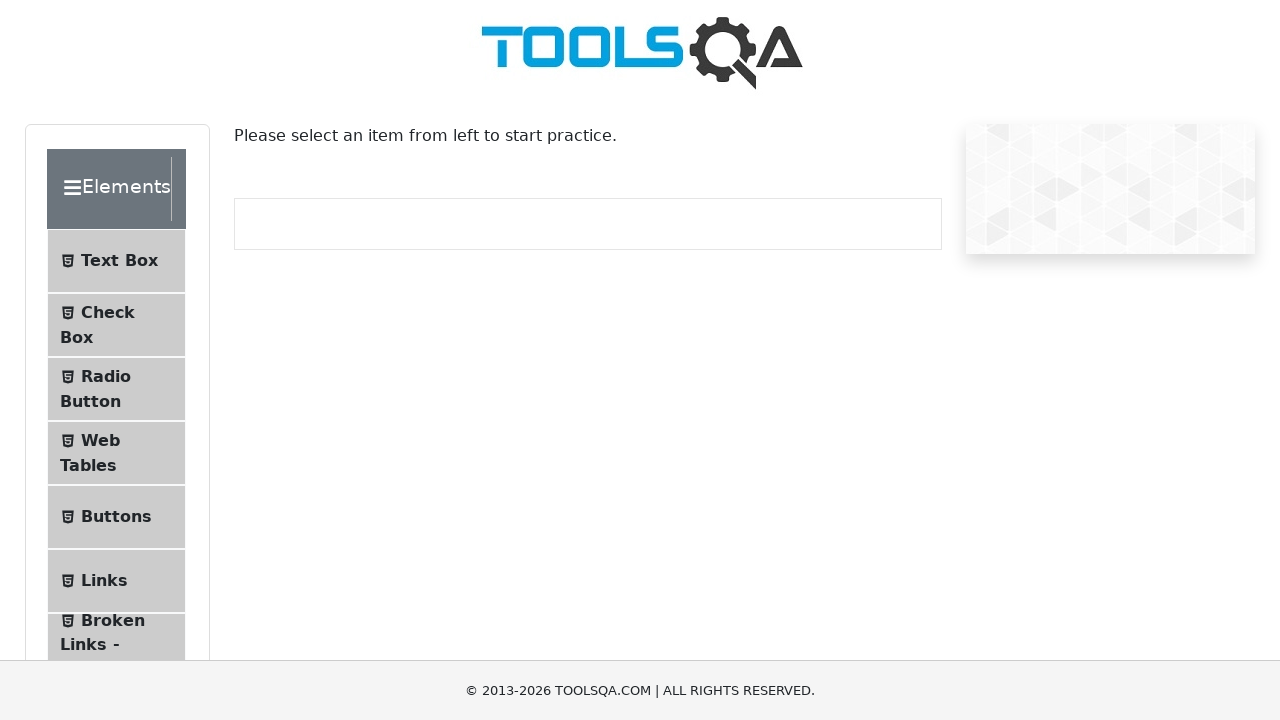

Clicked on Elements header at (109, 189) on xpath=//div[@class='header-wrapper']/*[text()='Elements']
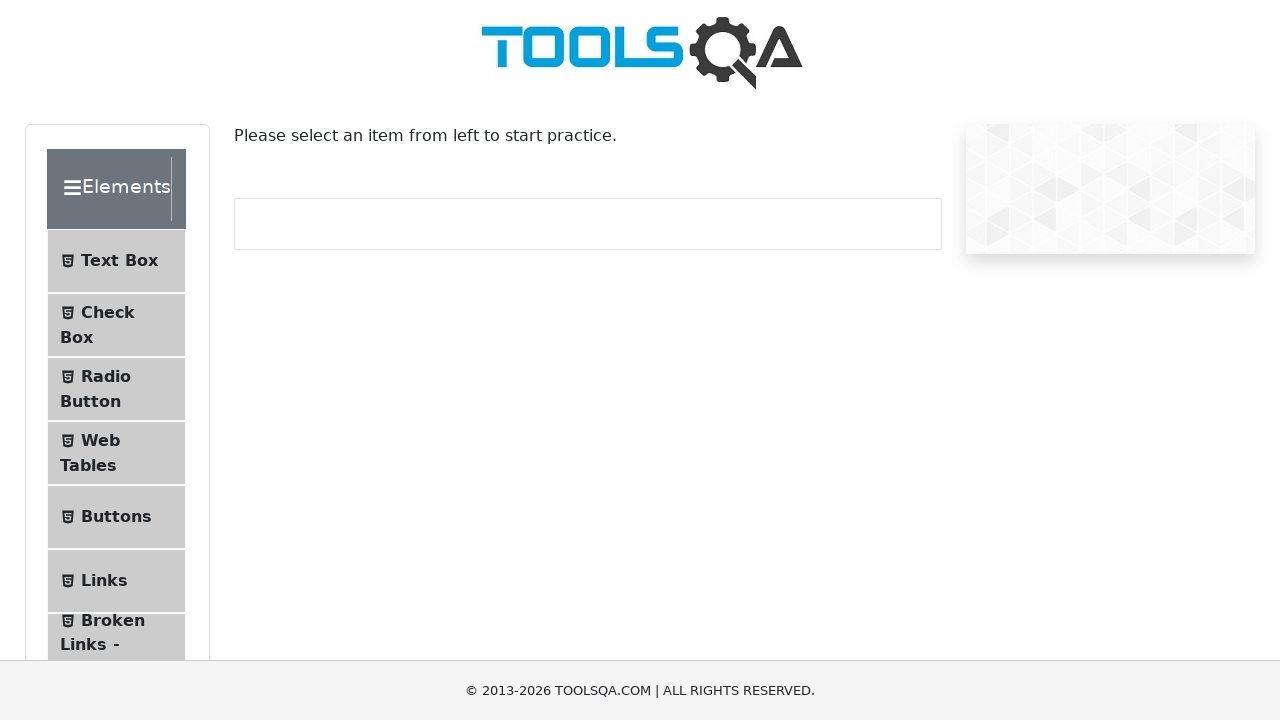

Clicked on Text Box menu item at (119, 261) on xpath=//span[contains(text(), 'Text Box')]
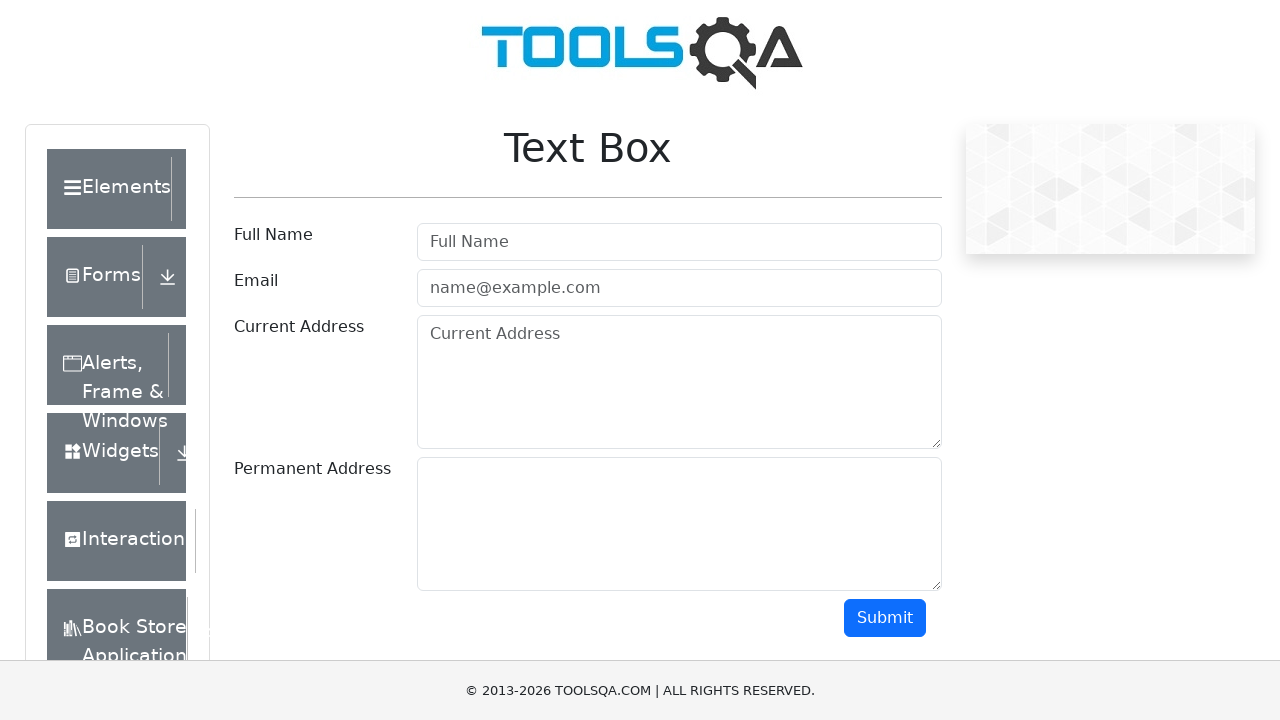

Navigated to text box page
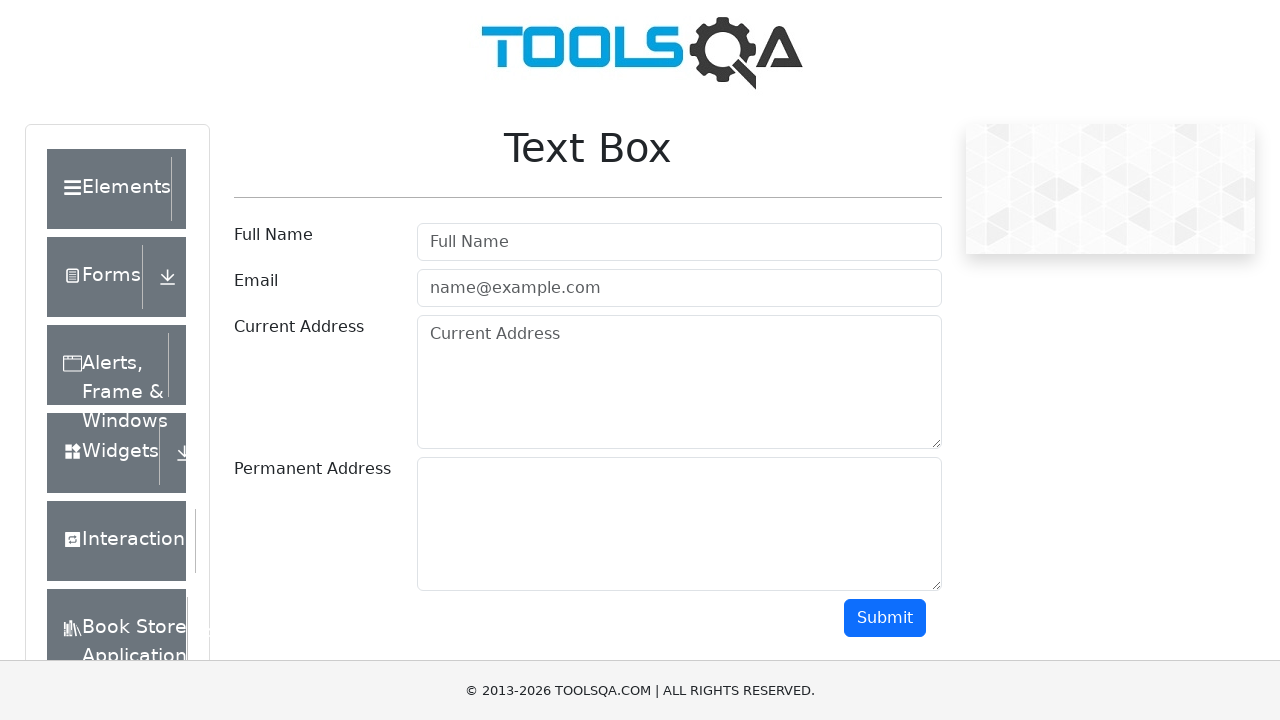

Clicked on userName field at (679, 242) on #userName
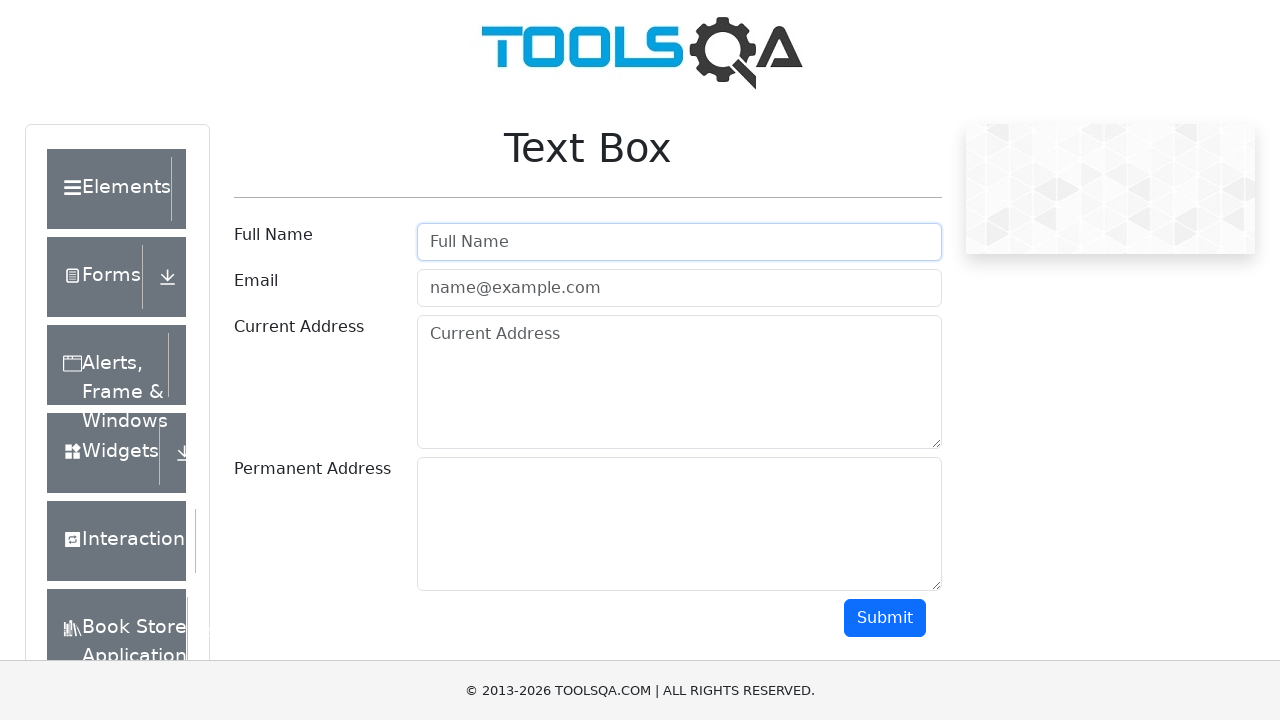

Filled userName field with 'Full Name' on #userName
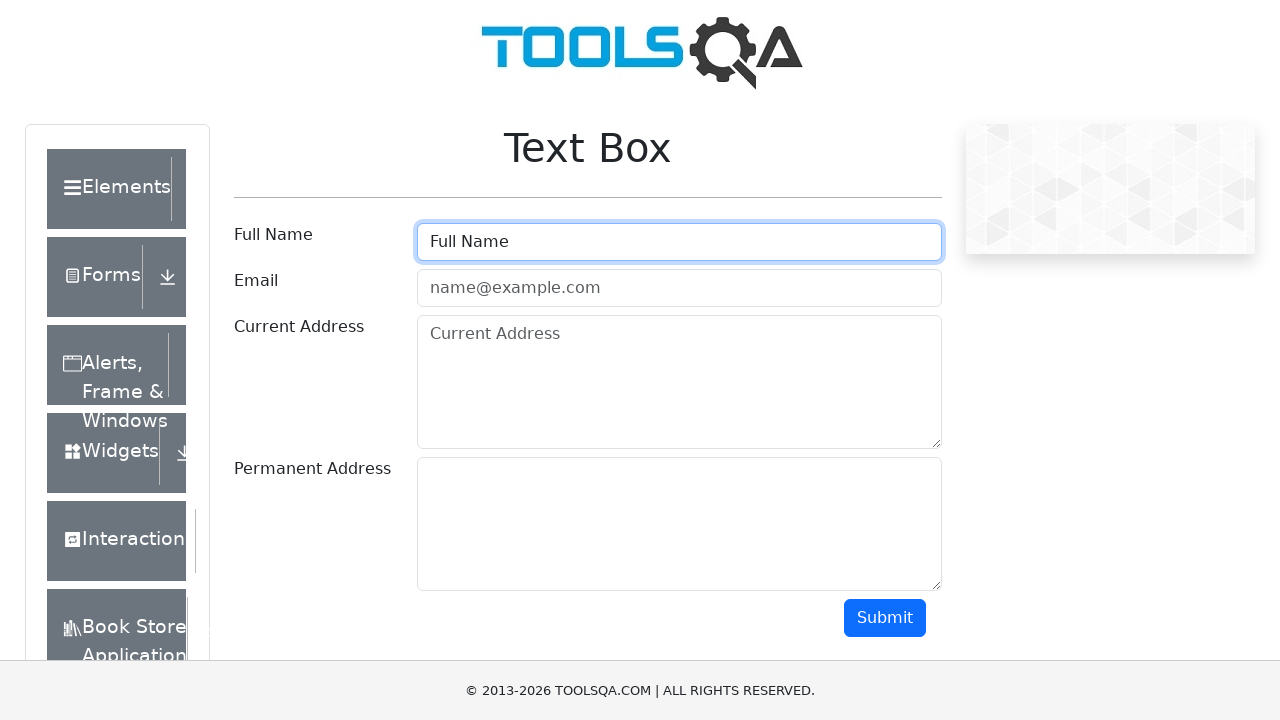

Clicked on userEmail field at (679, 288) on #userEmail
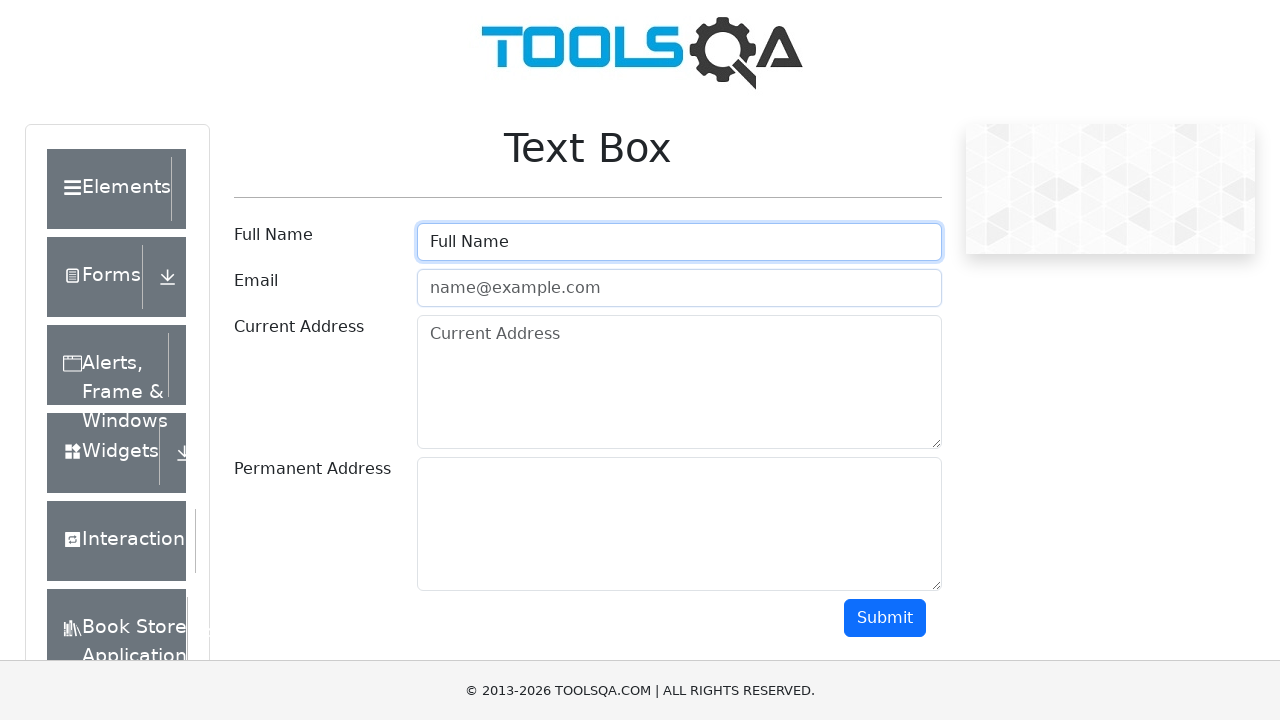

Filled userEmail field with 'fullname@gmail.com' on #userEmail
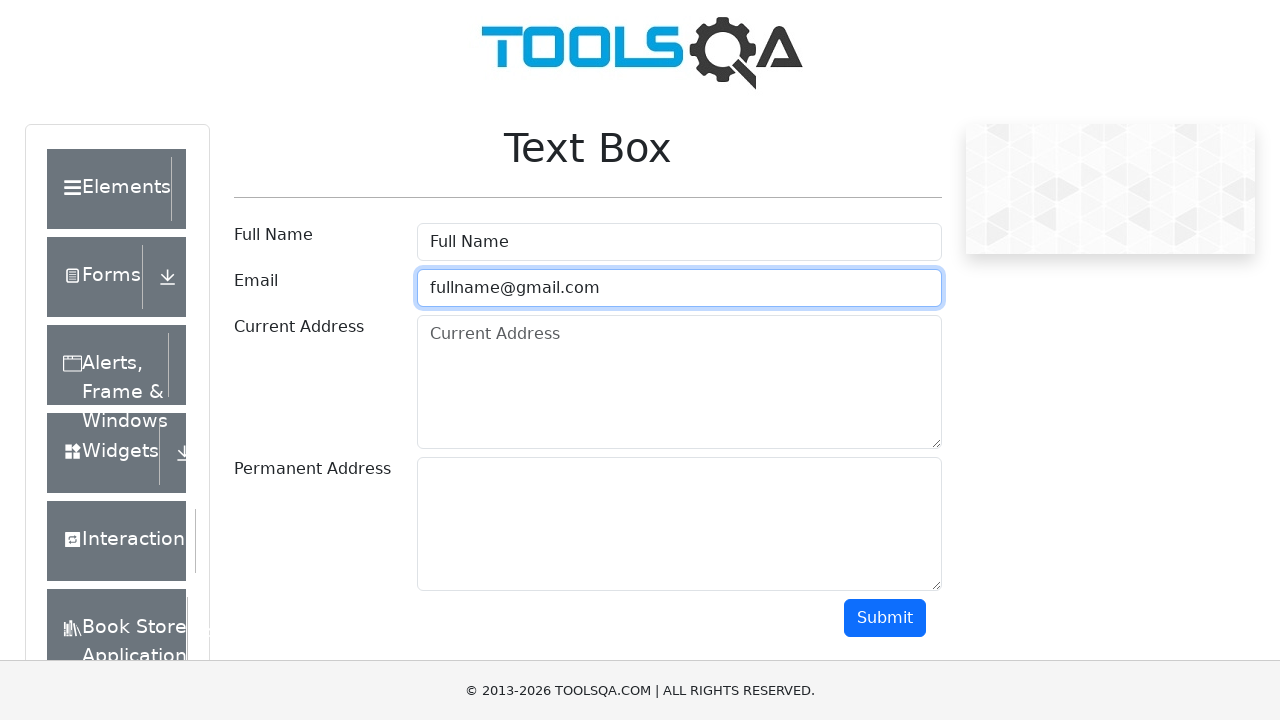

Clicked on currentAddress field at (679, 382) on #currentAddress
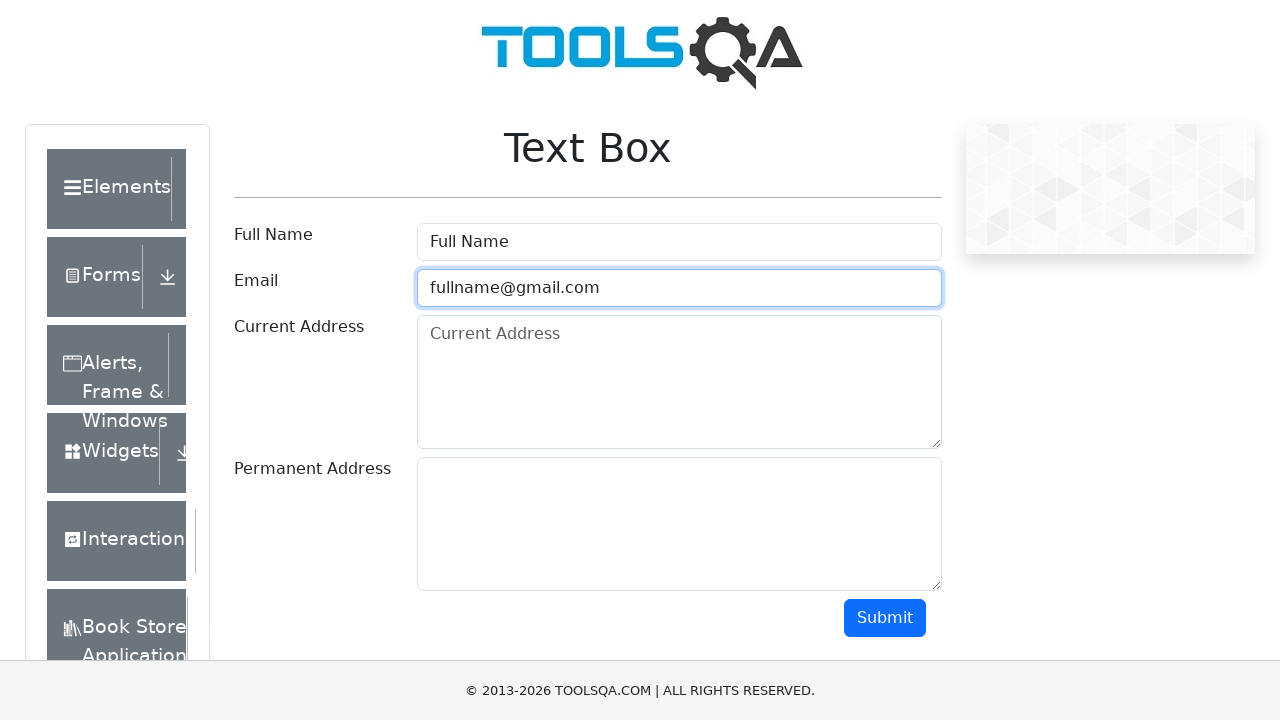

Filled currentAddress field with '2222 S Fairy Ave' on #currentAddress
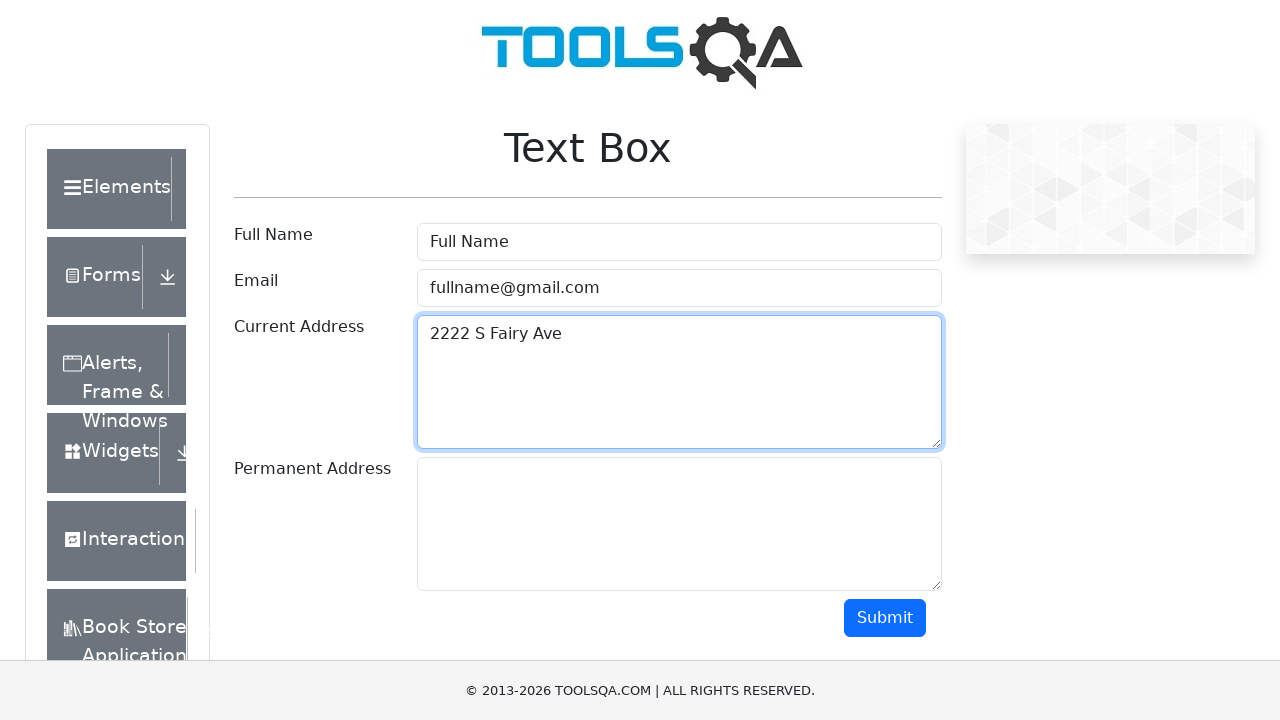

Clicked on permanentAddress field at (679, 524) on #permanentAddress
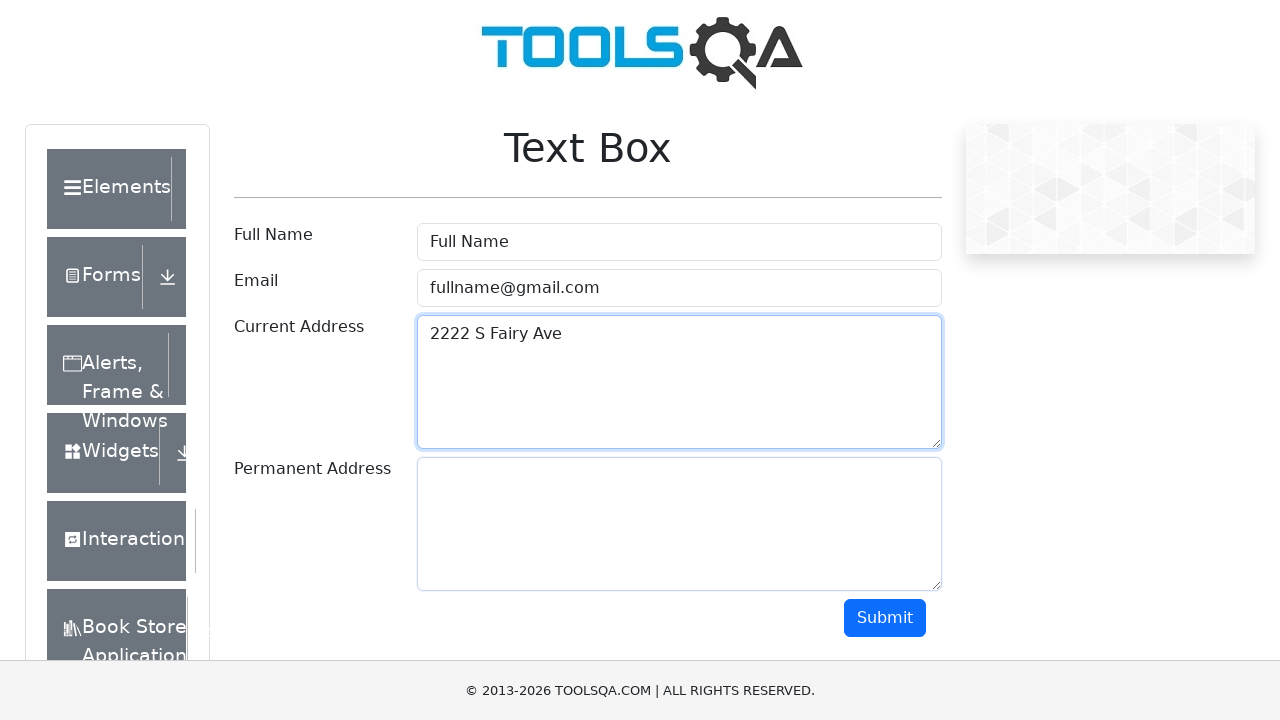

Filled permanentAddress field with '1111 E Exposition Ave' on #permanentAddress
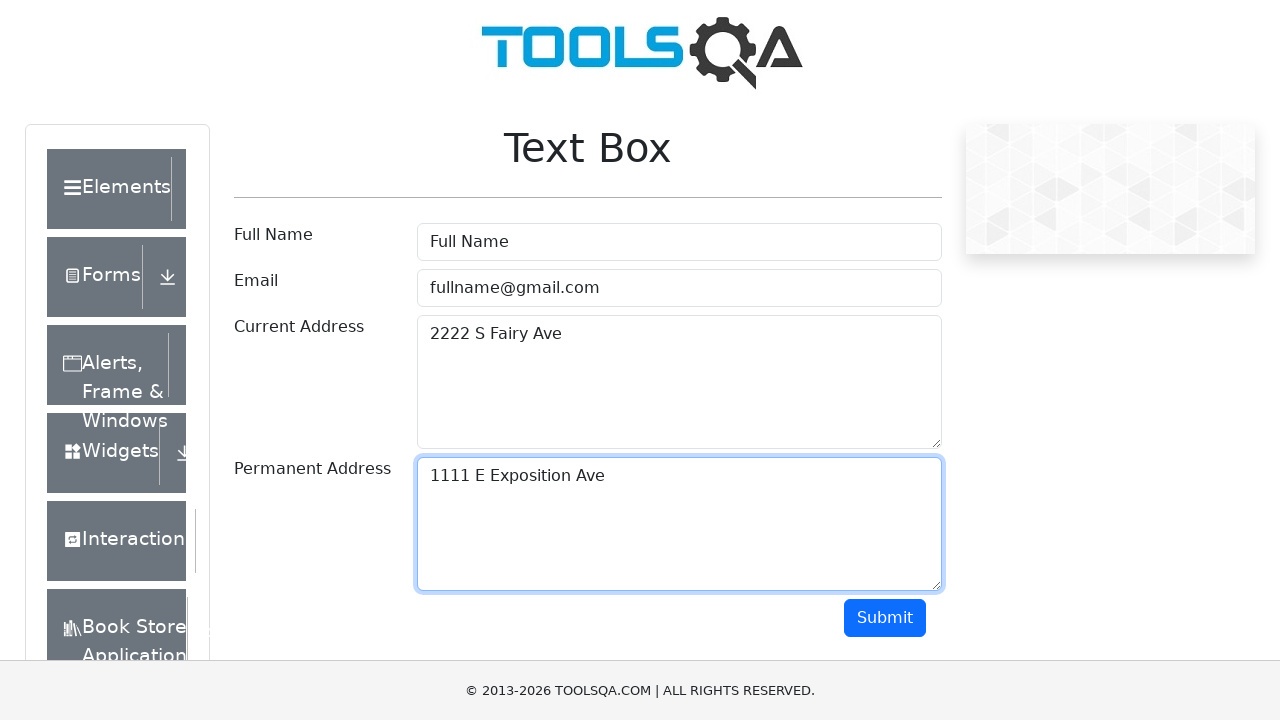

Clicked submit button to submit form at (885, 618) on #submit
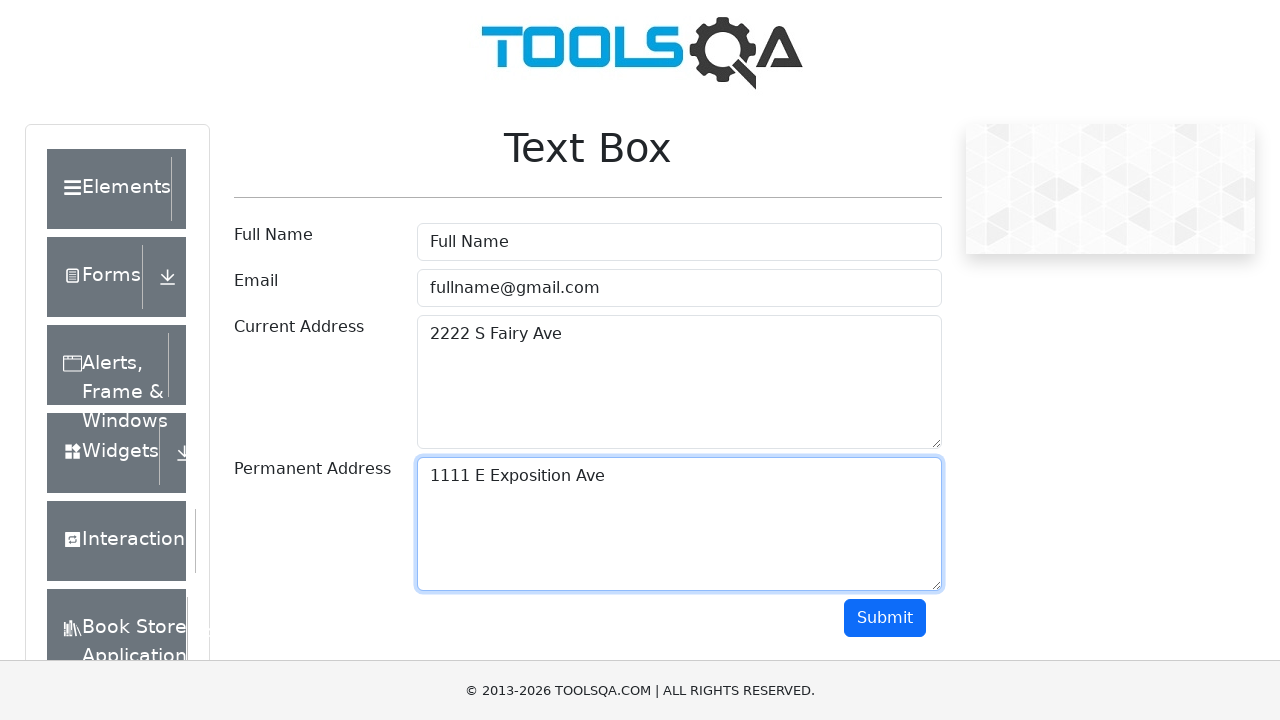

Name output field appeared
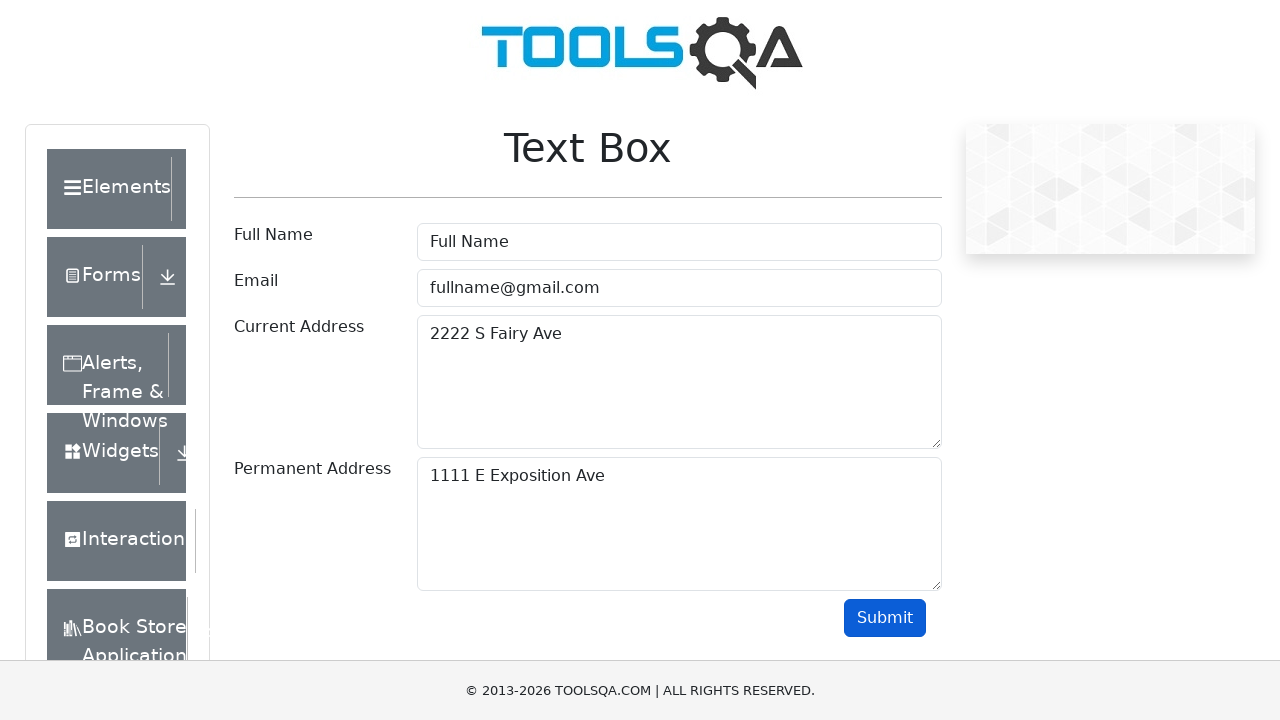

Email output field appeared
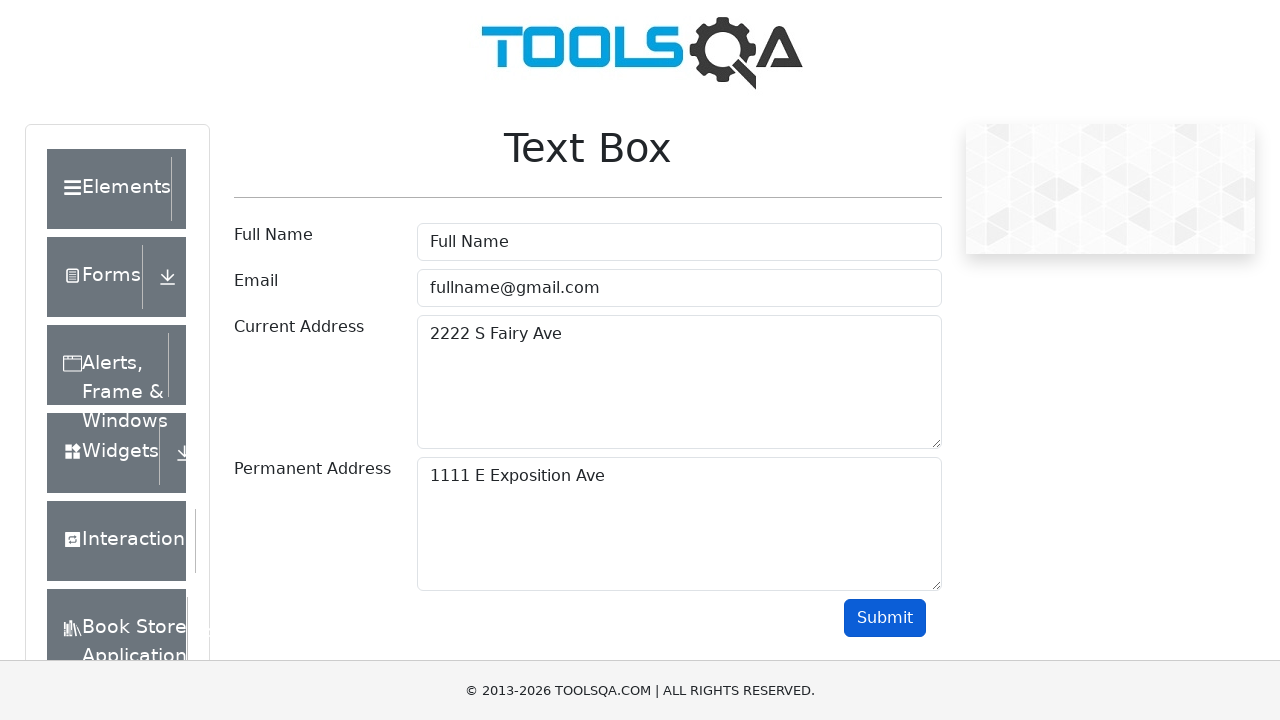

Current address output field appeared
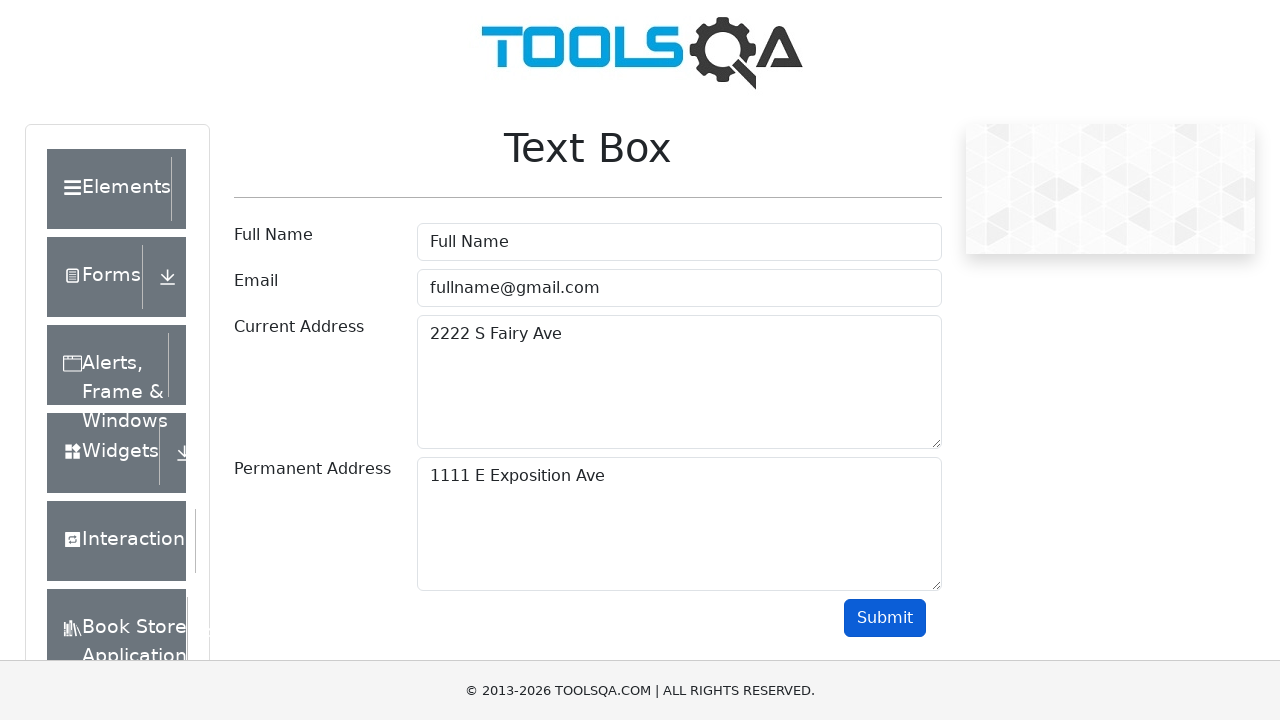

Permanent address output field appeared
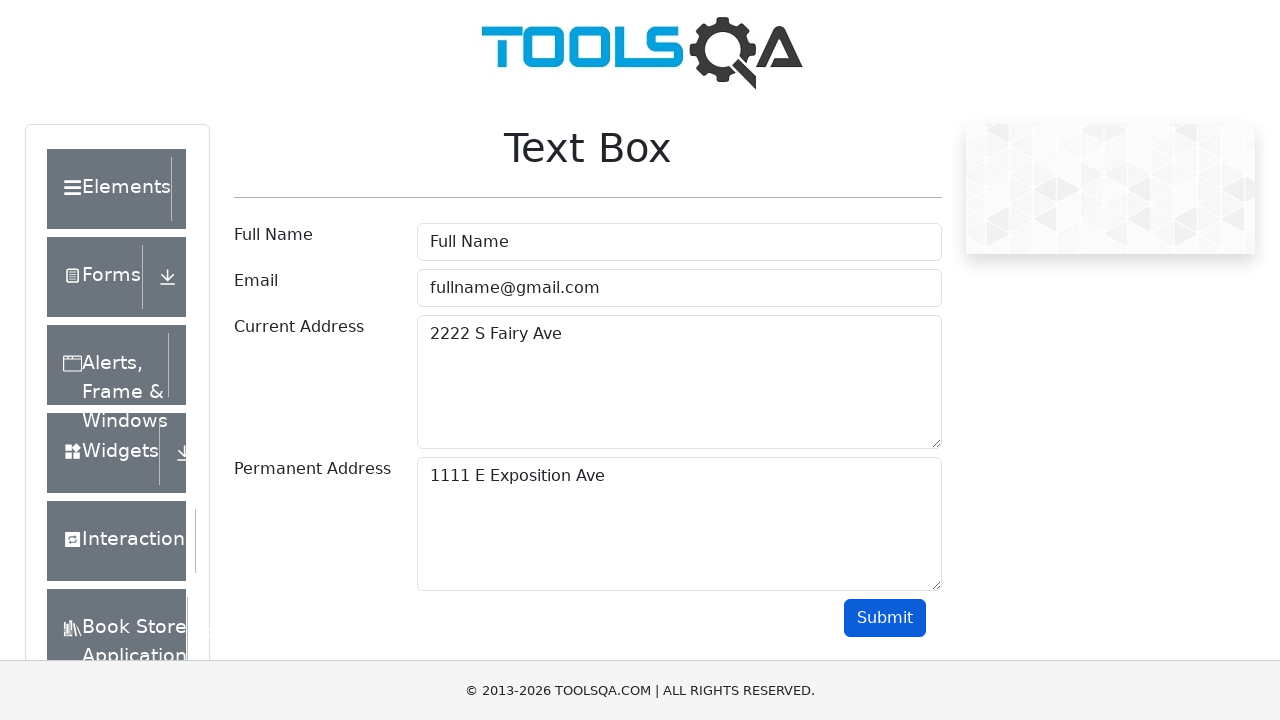

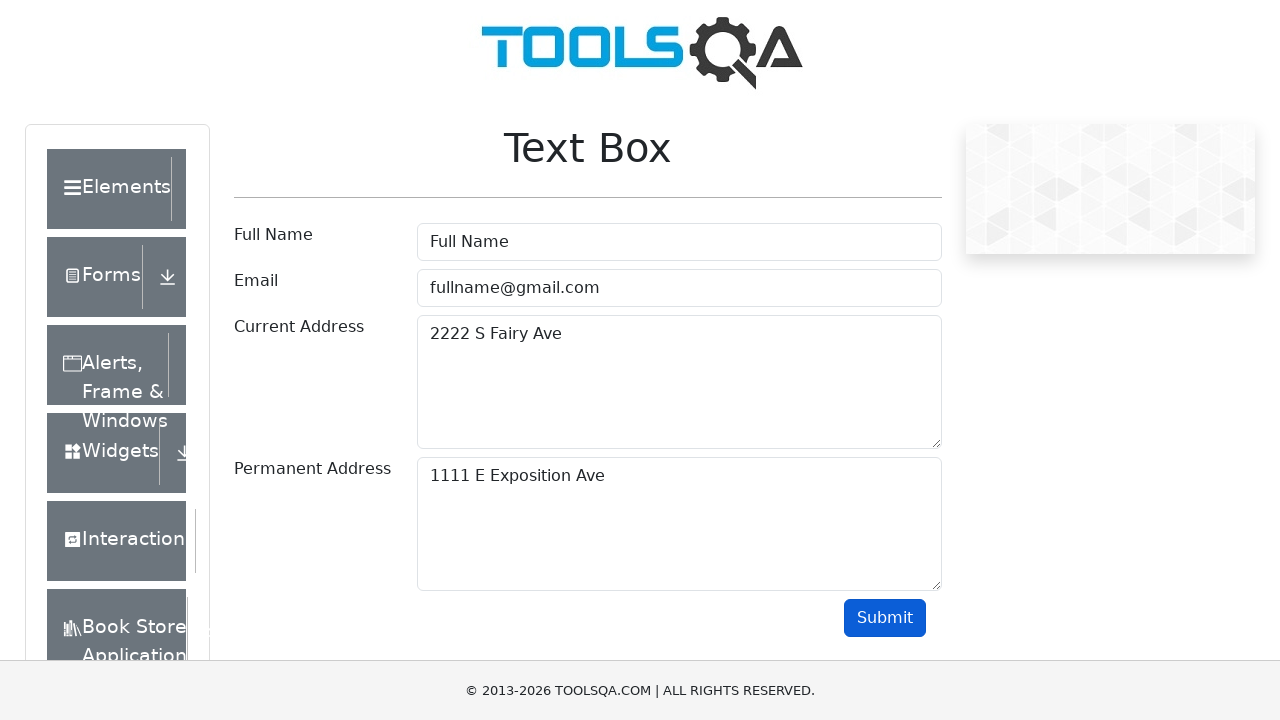